Navigates to MakeMyTrip website and clicks at a specific offset position to dismiss any overlay or popup

Starting URL: https://www.makemytrip.com/

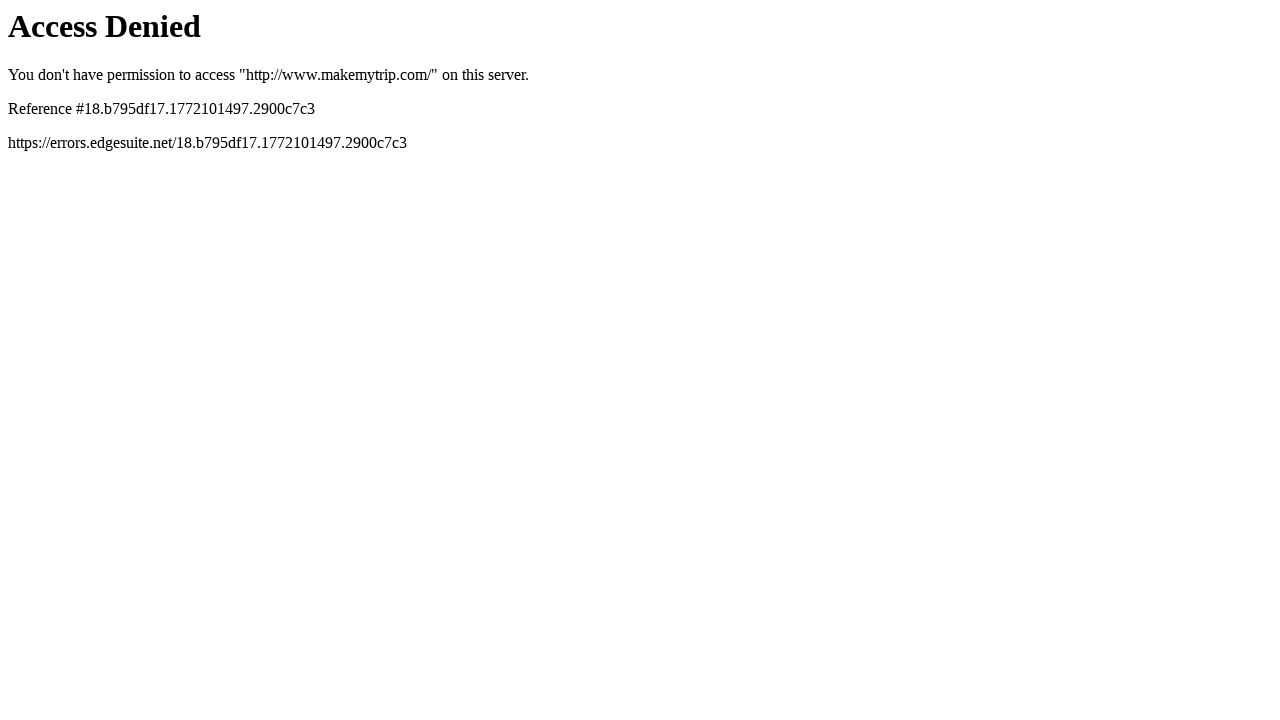

Navigated to MakeMyTrip website
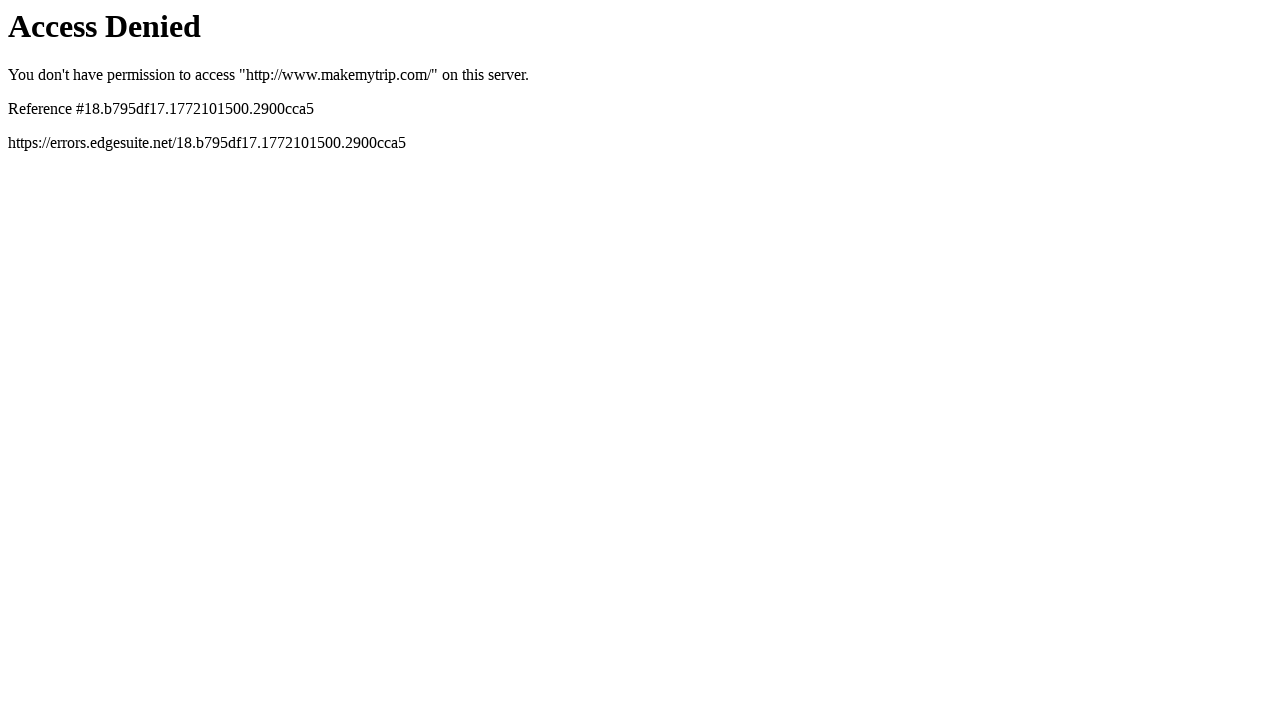

Clicked at offset position (10, 20) to dismiss overlay or popup at (10, 20)
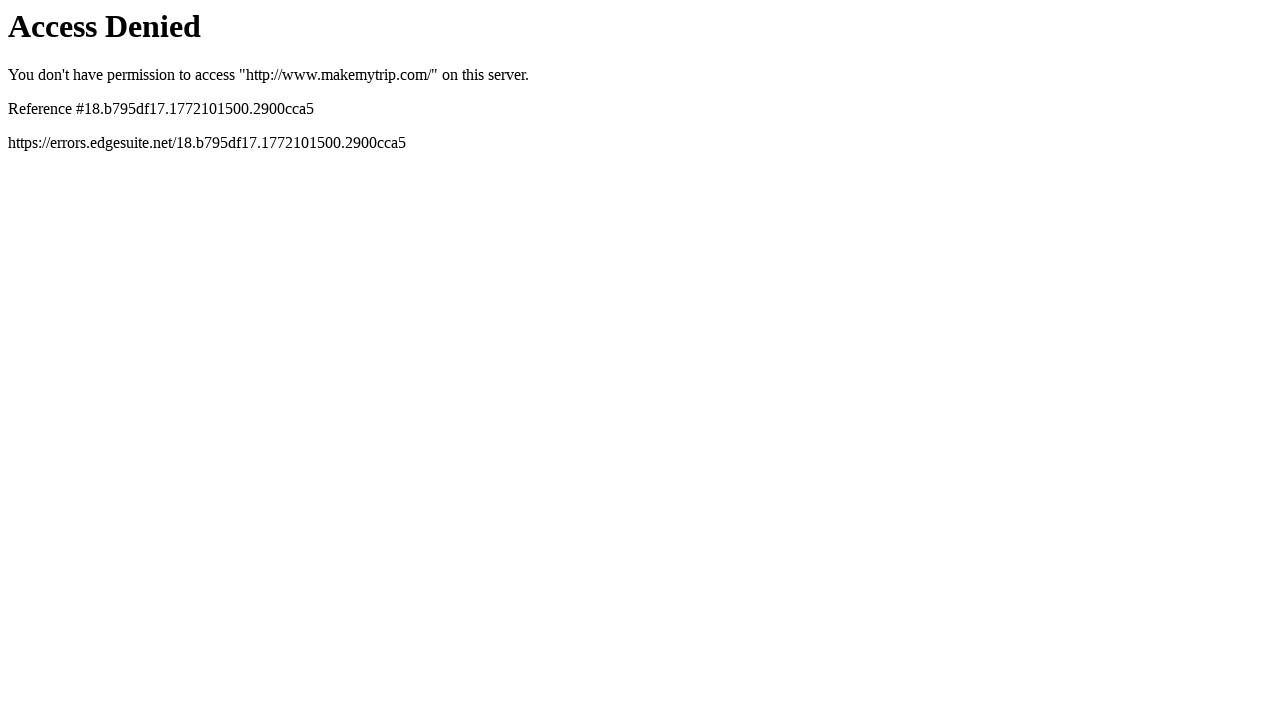

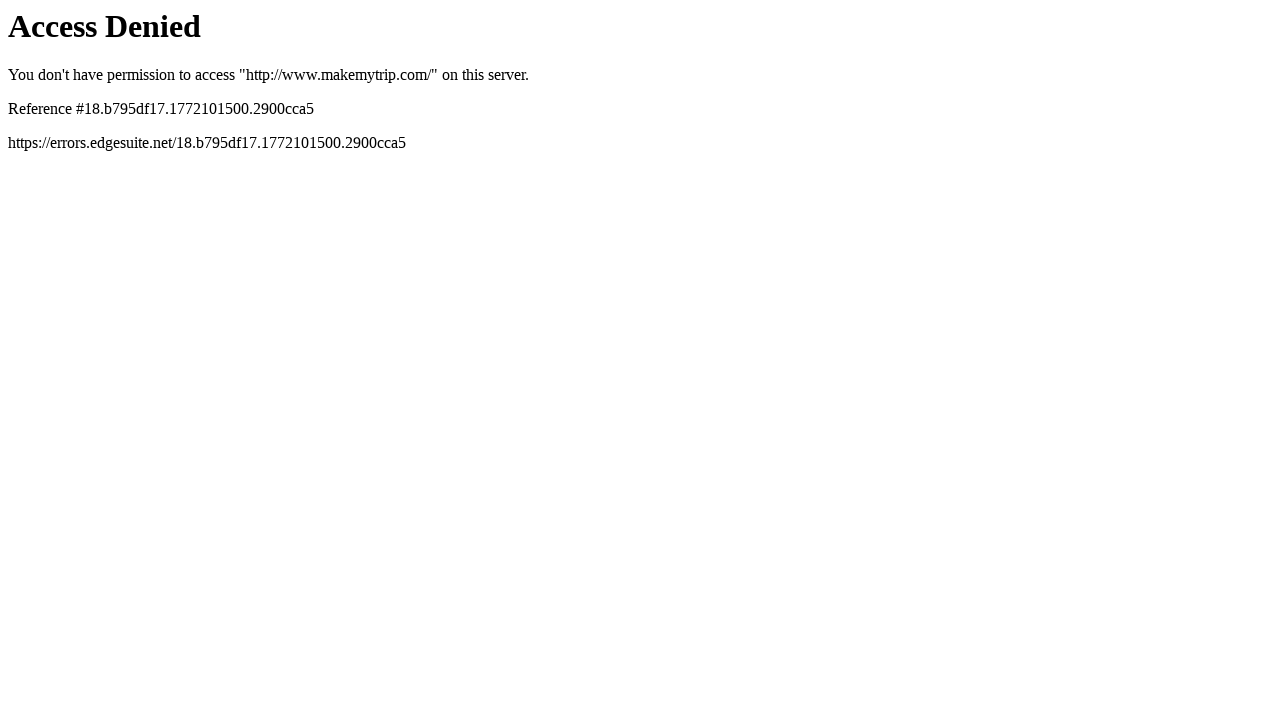